Tests XYZ Bank demo application by selecting a customer from dropdown, making a deposit, verifying the transaction, then making a withdrawal and verifying that transaction as well.

Starting URL: https://www.globalsqa.com/angularJs-protractor/BankingProject/#/login

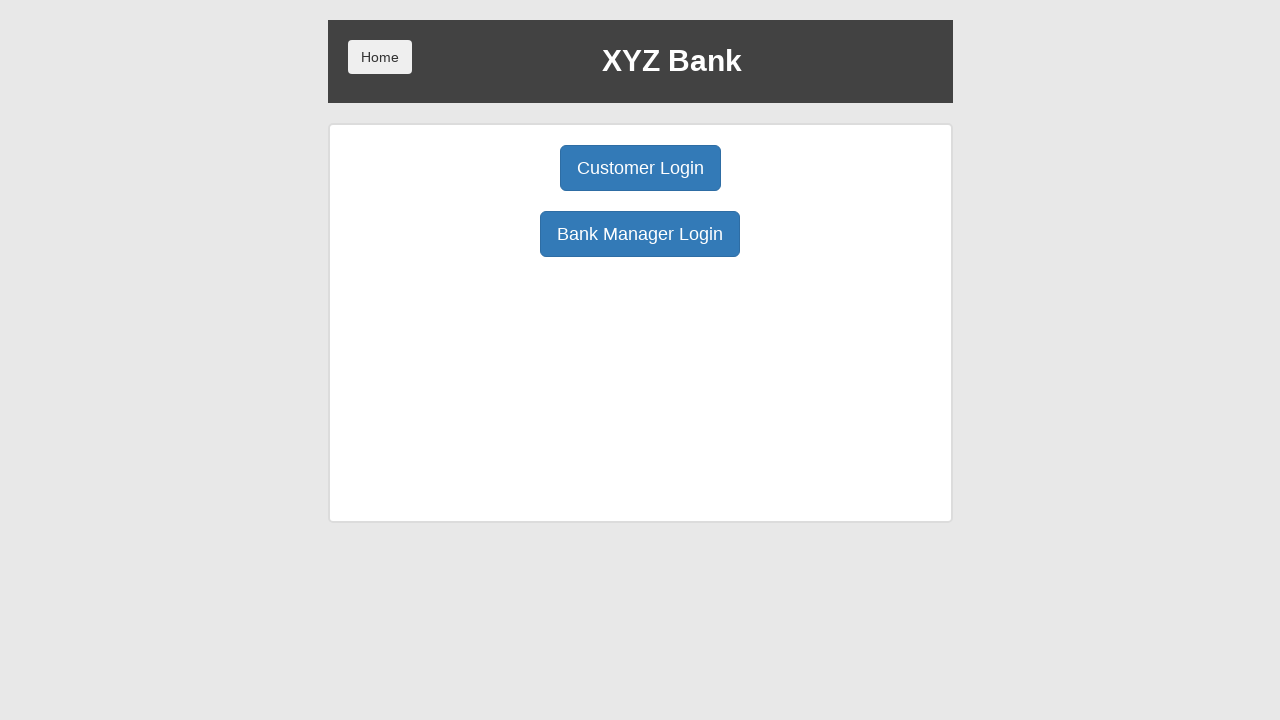

Clicked Customer Login button at (640, 168) on xpath=//button[normalize-space()='Customer Login']
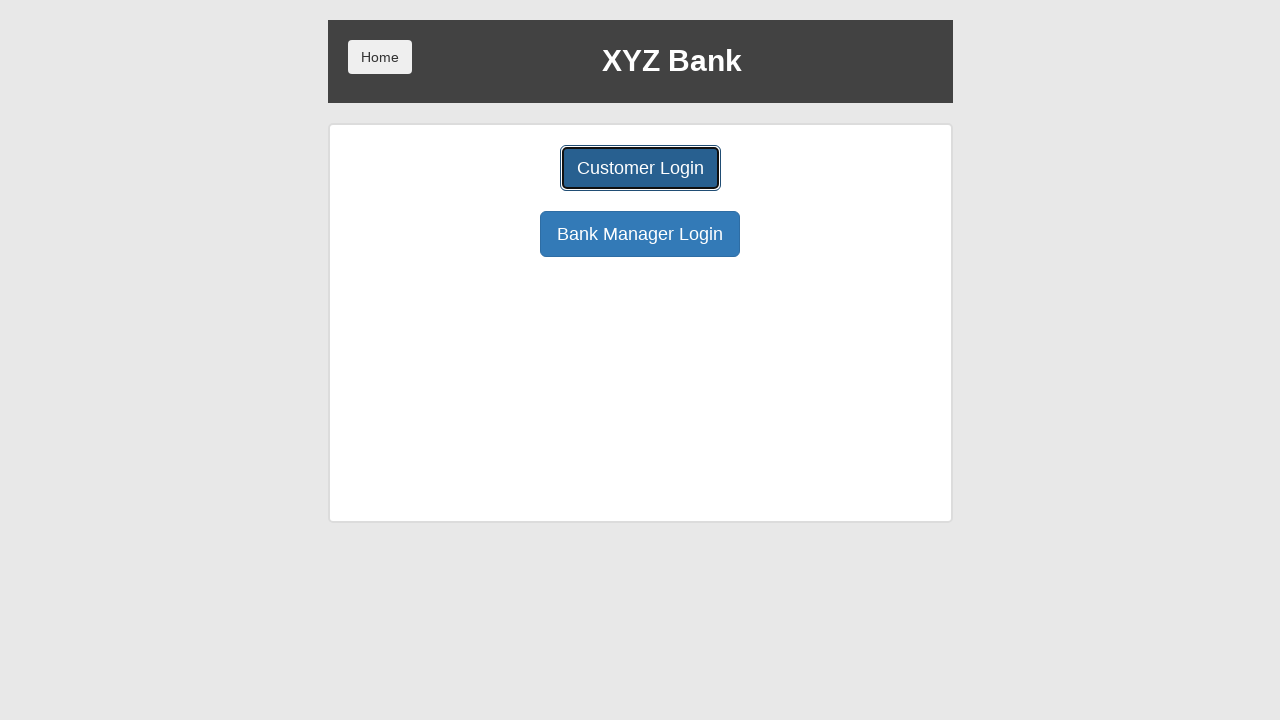

Selected customer from dropdown (value: 5) on #userSelect
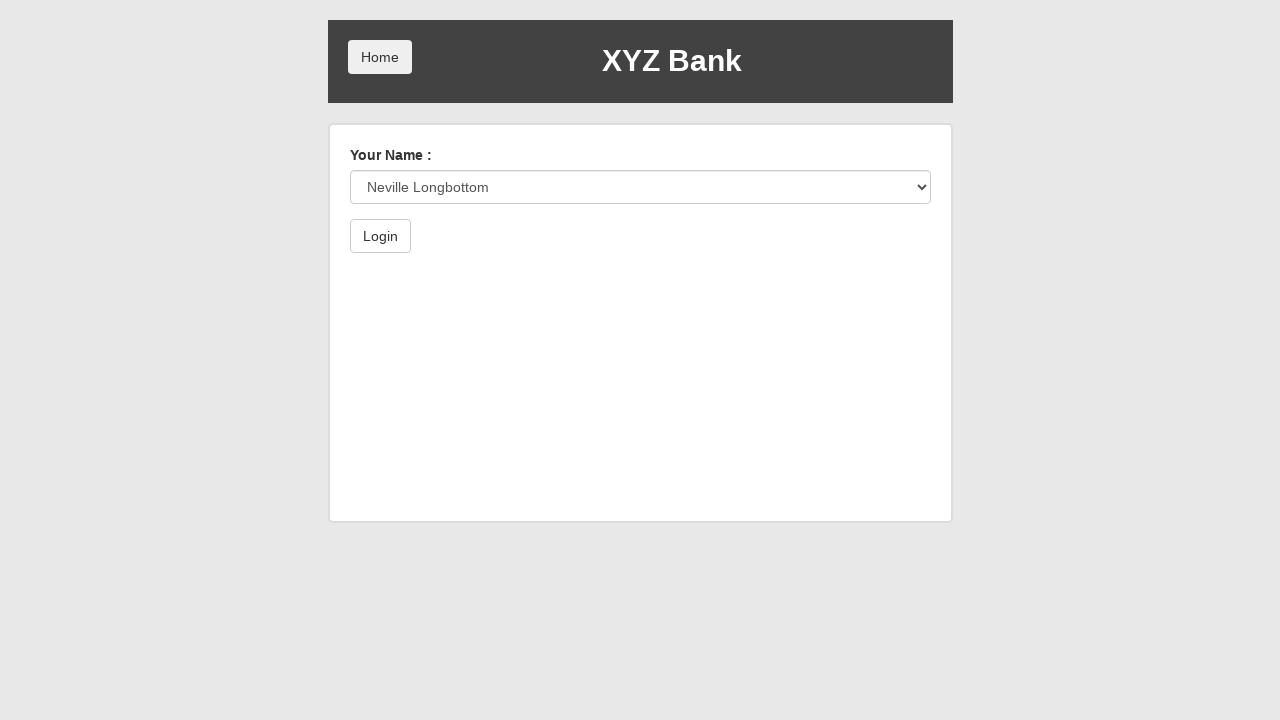

Clicked Login button to authenticate customer at (380, 236) on button[type='submit']
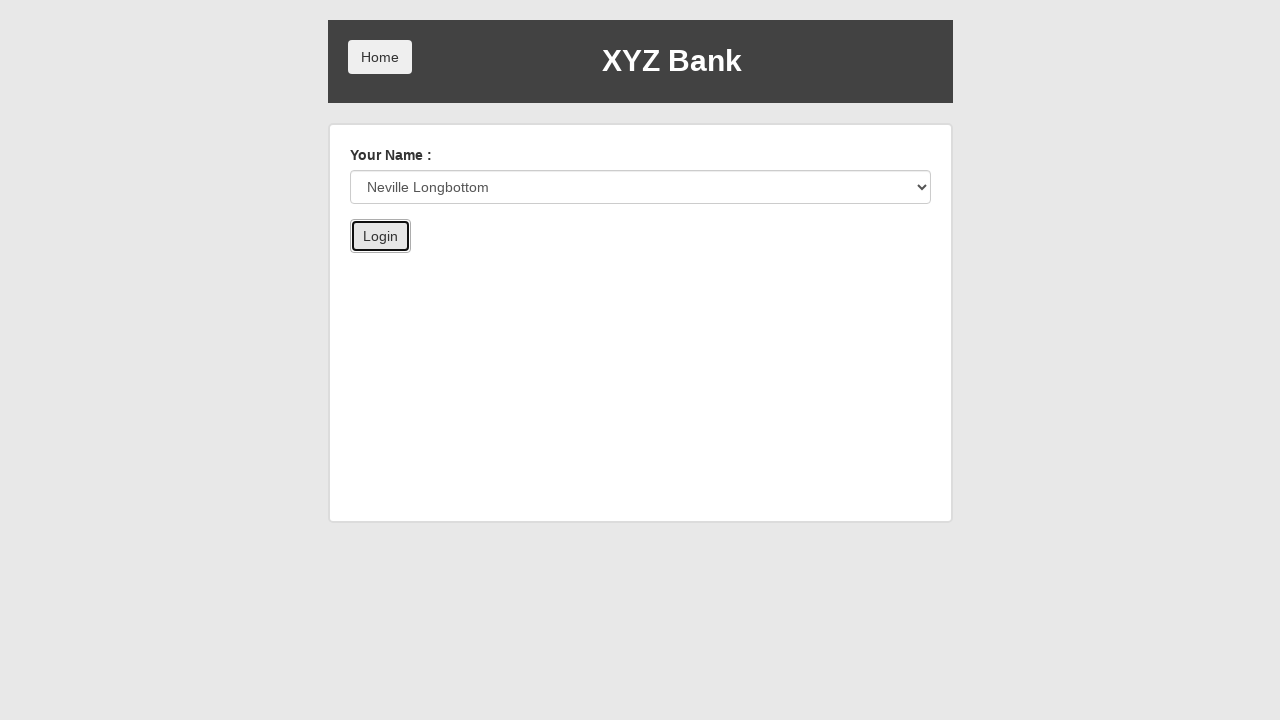

Customer name displayed on dashboard
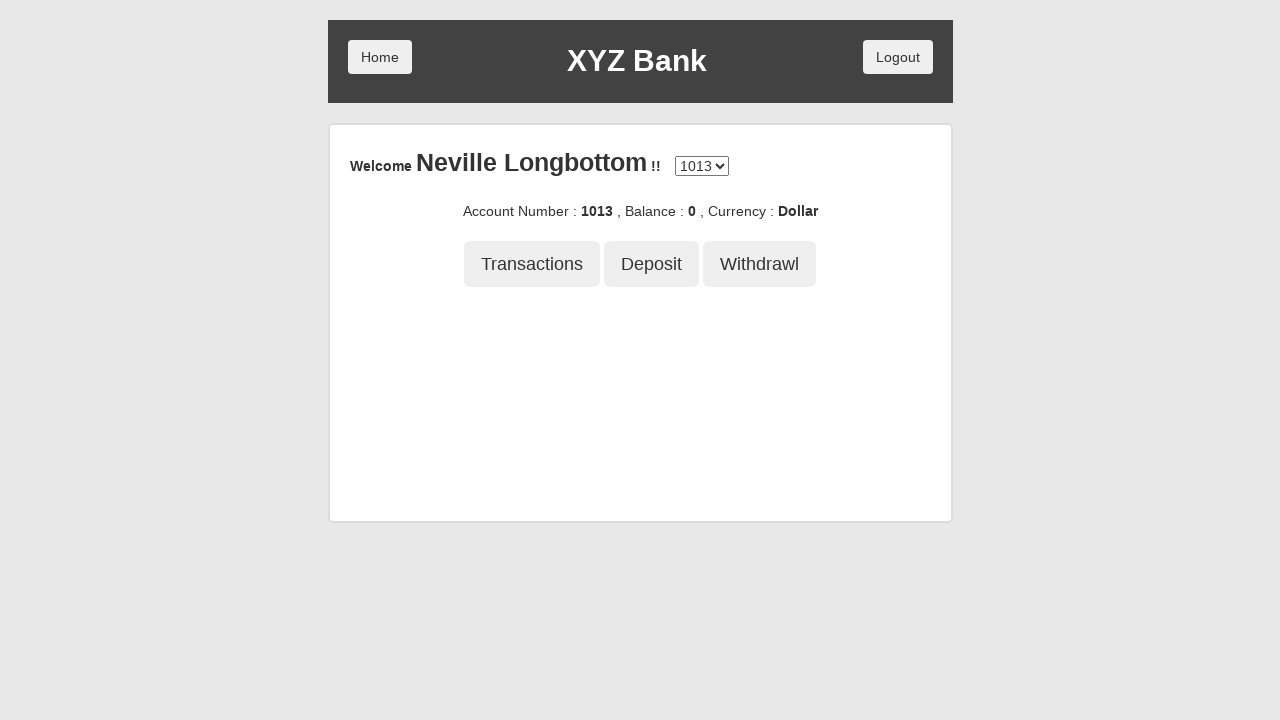

Clicked Deposit button at (652, 264) on xpath=//button[normalize-space()='Deposit']
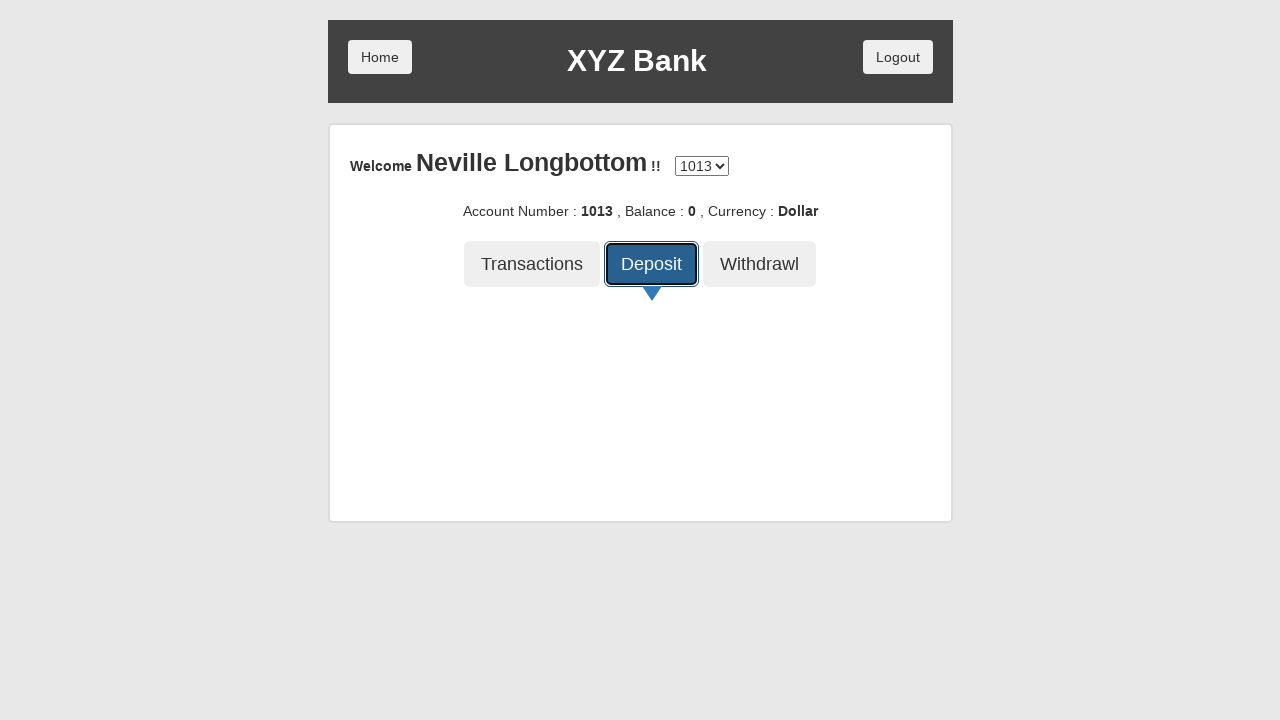

Entered deposit amount: 1000 on //input[@placeholder='amount']
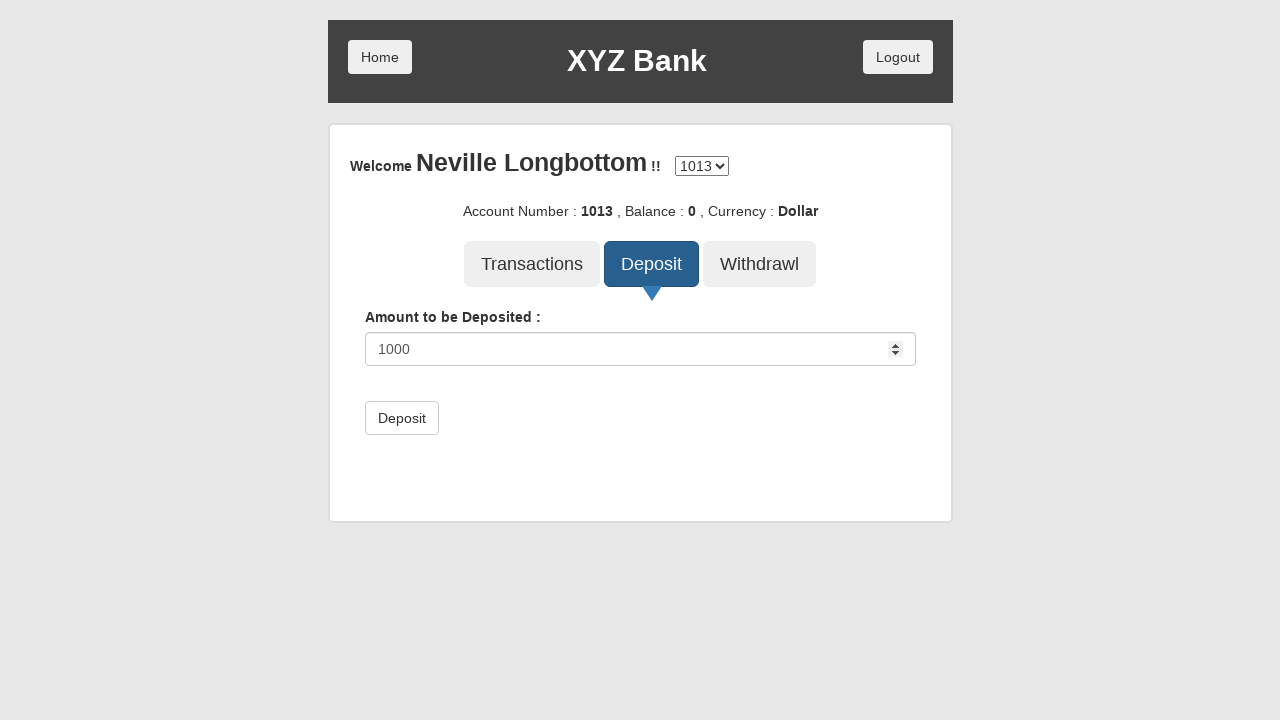

Submitted deposit transaction at (402, 418) on button[type='submit']
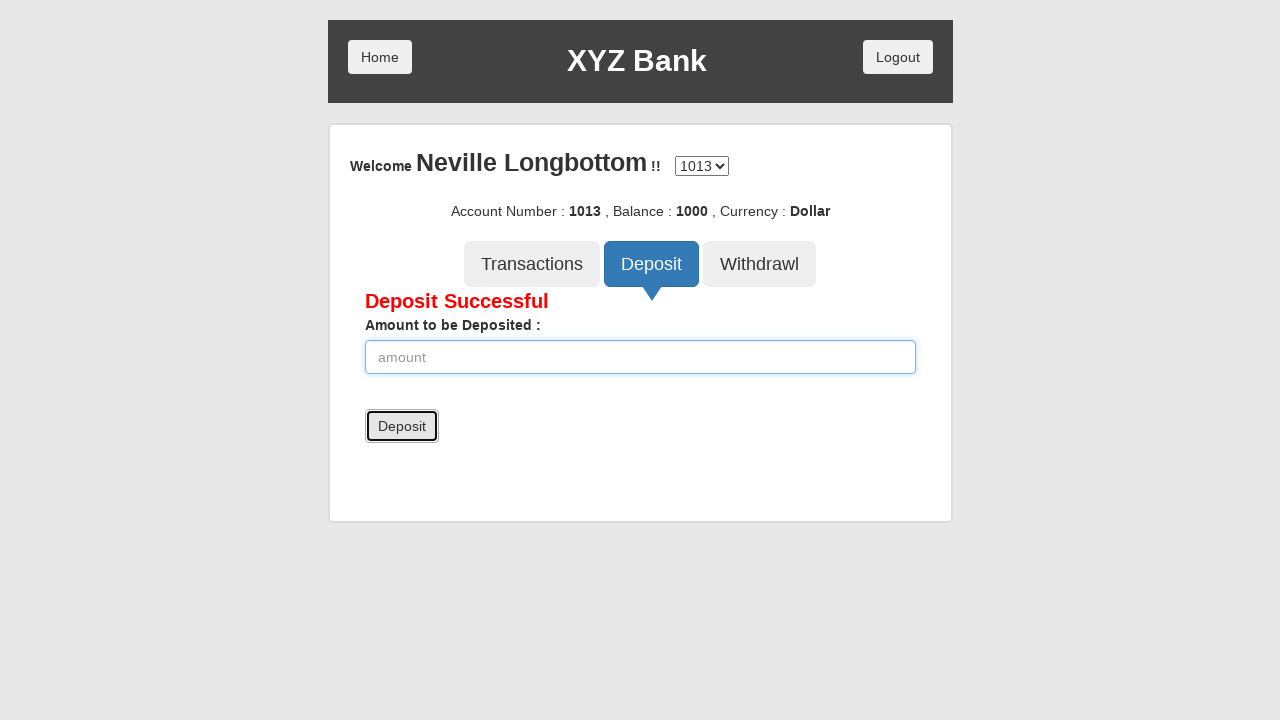

Deposit success message displayed
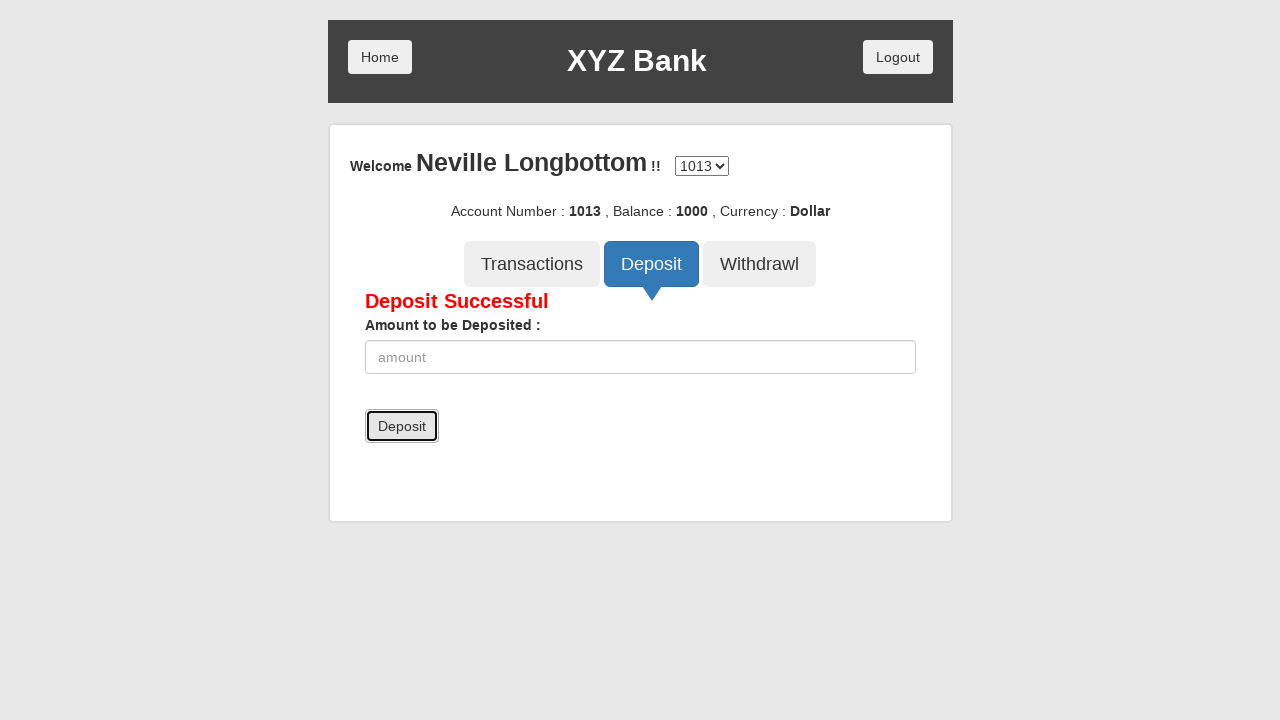

Clicked Transactions button to view history at (532, 264) on xpath=//button[normalize-space()='Transactions']
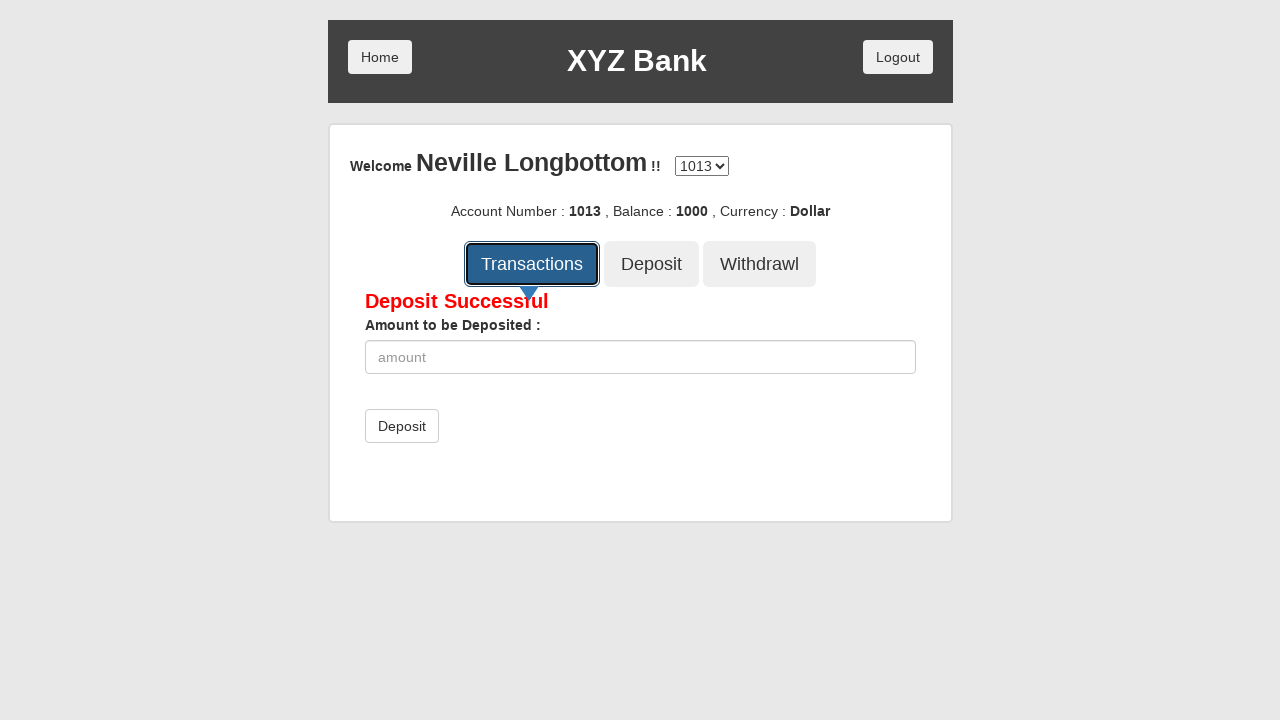

Verified deposit transaction of 1000 is displayed in history
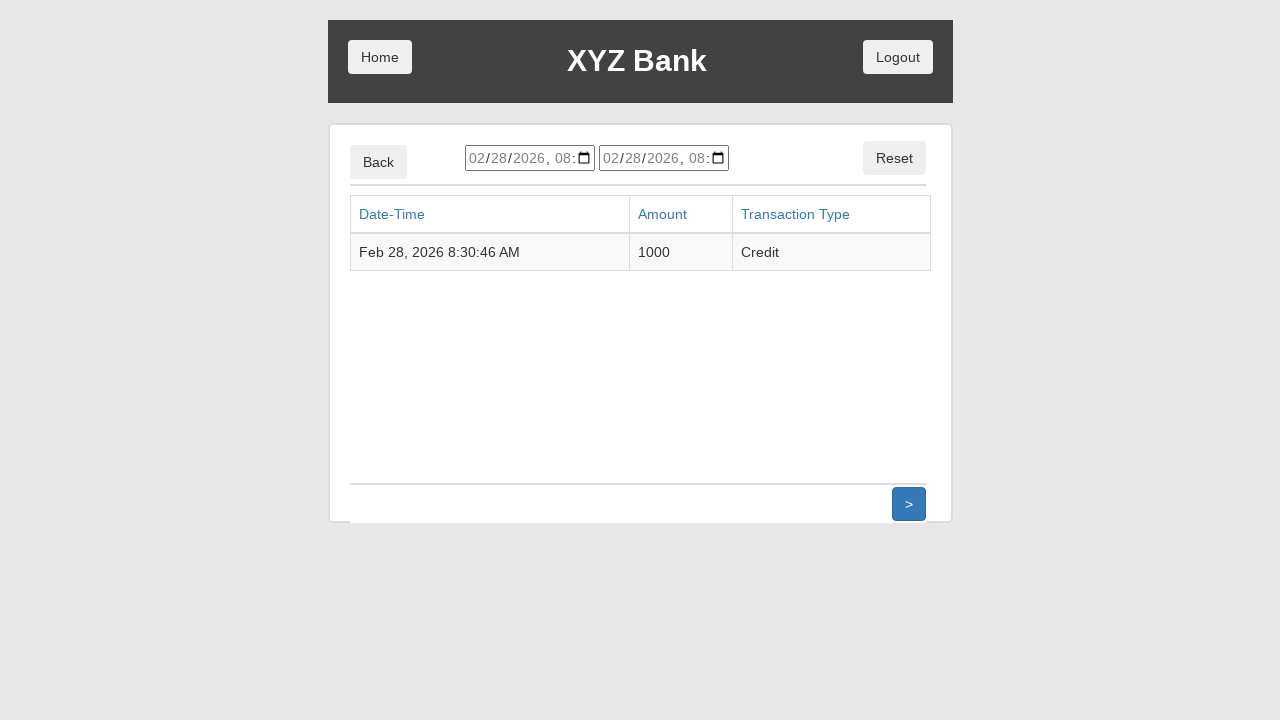

Navigated back to previous page
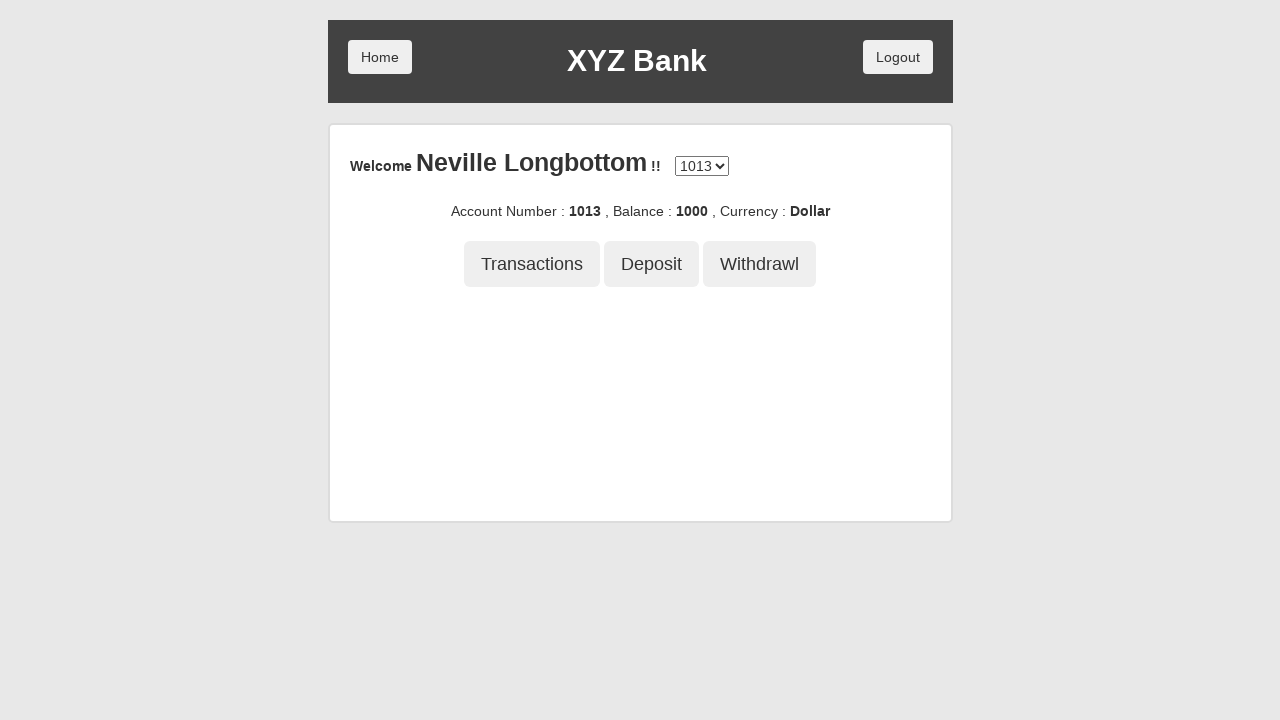

Clicked Withdrawal button at (760, 264) on xpath=//button[normalize-space()='Withdrawl']
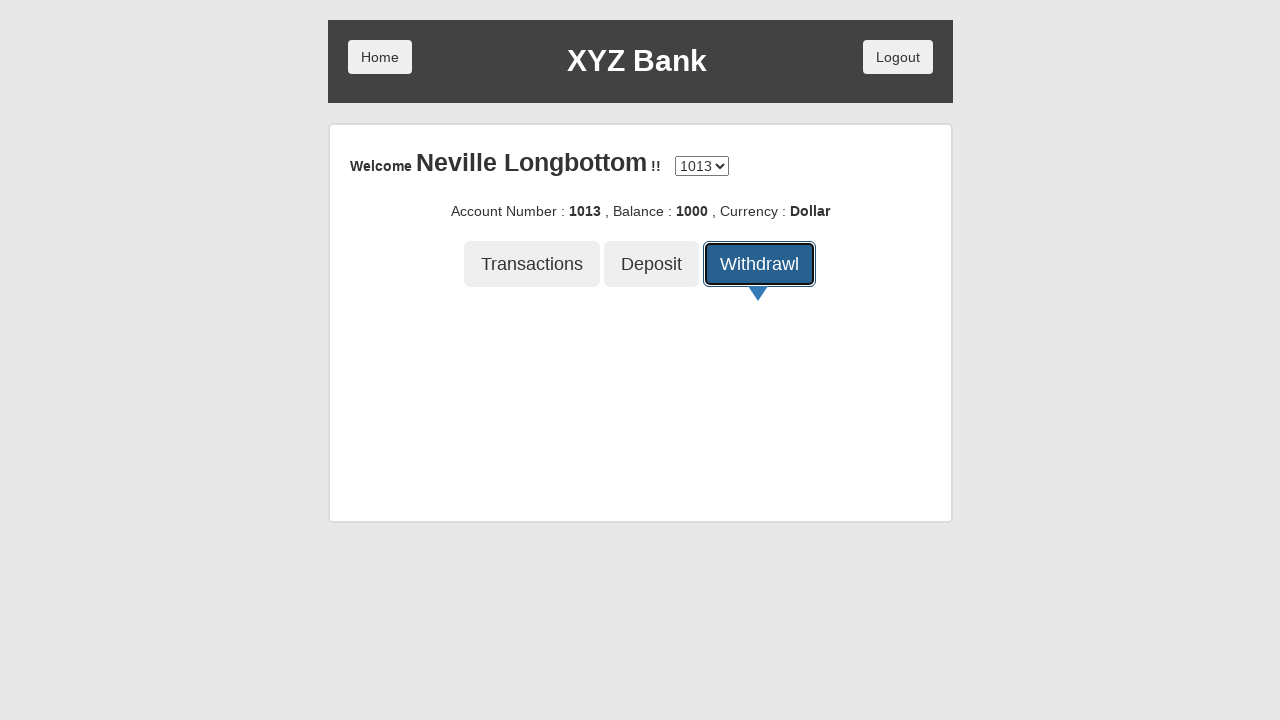

Entered withdrawal amount: 1000 on //input[@placeholder='amount']
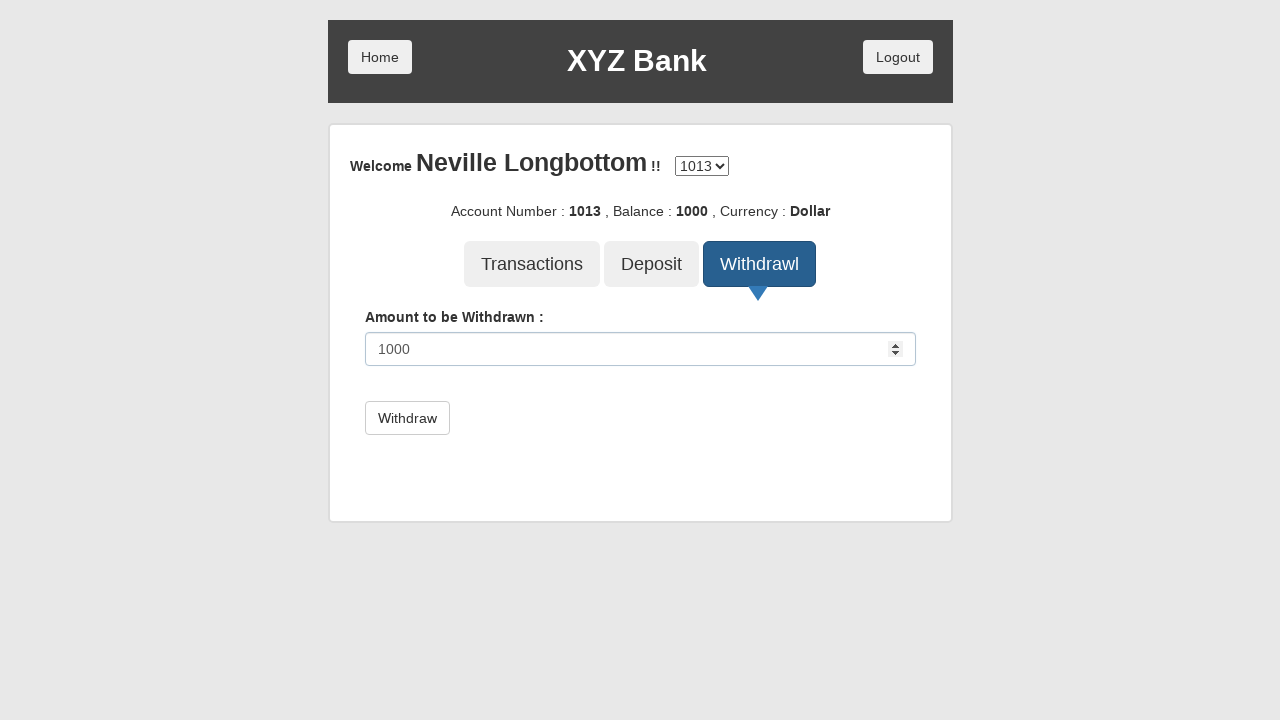

Submitted withdrawal transaction at (407, 418) on button[type='submit']
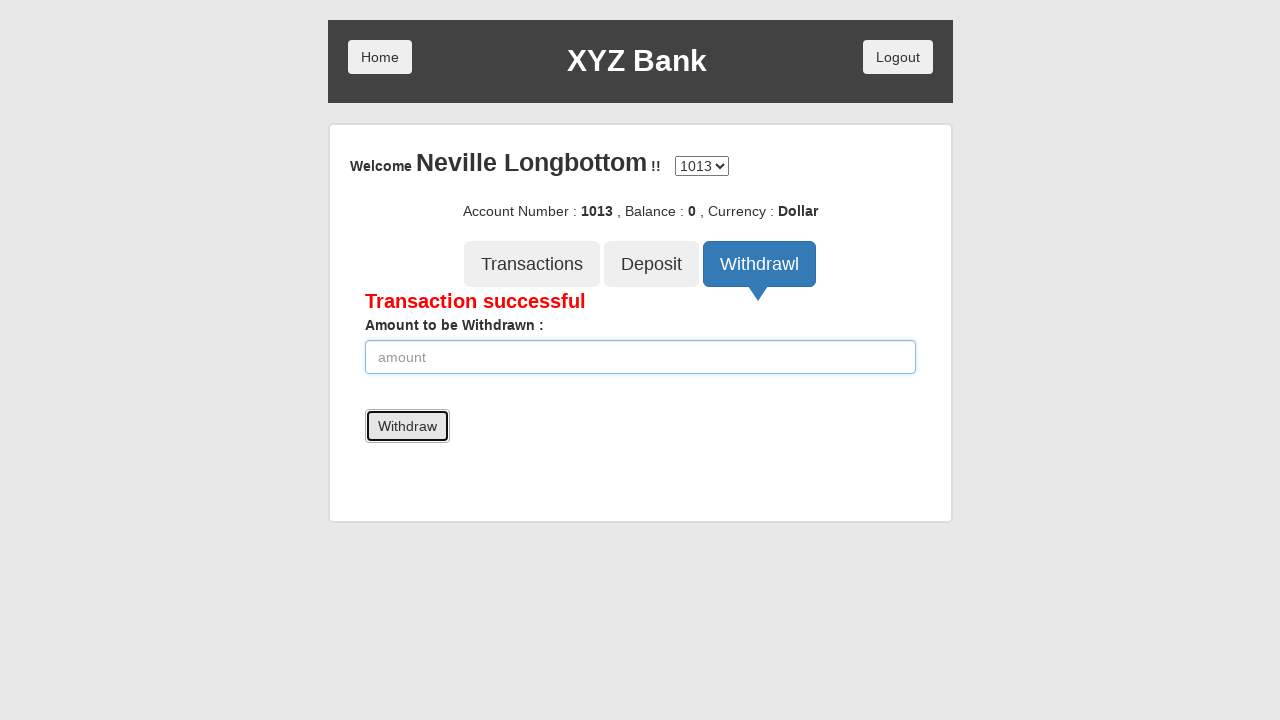

Withdrawal success message displayed
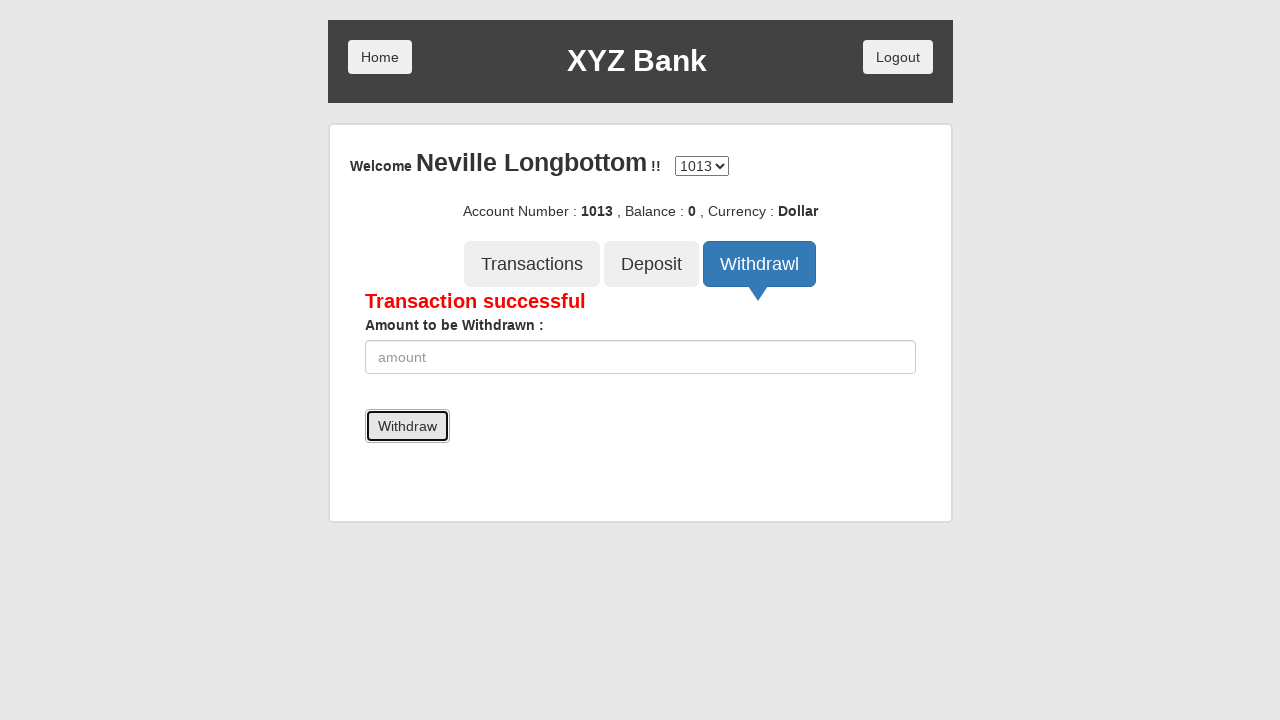

Clicked Transactions button to view updated history at (532, 264) on xpath=//button[normalize-space()='Transactions']
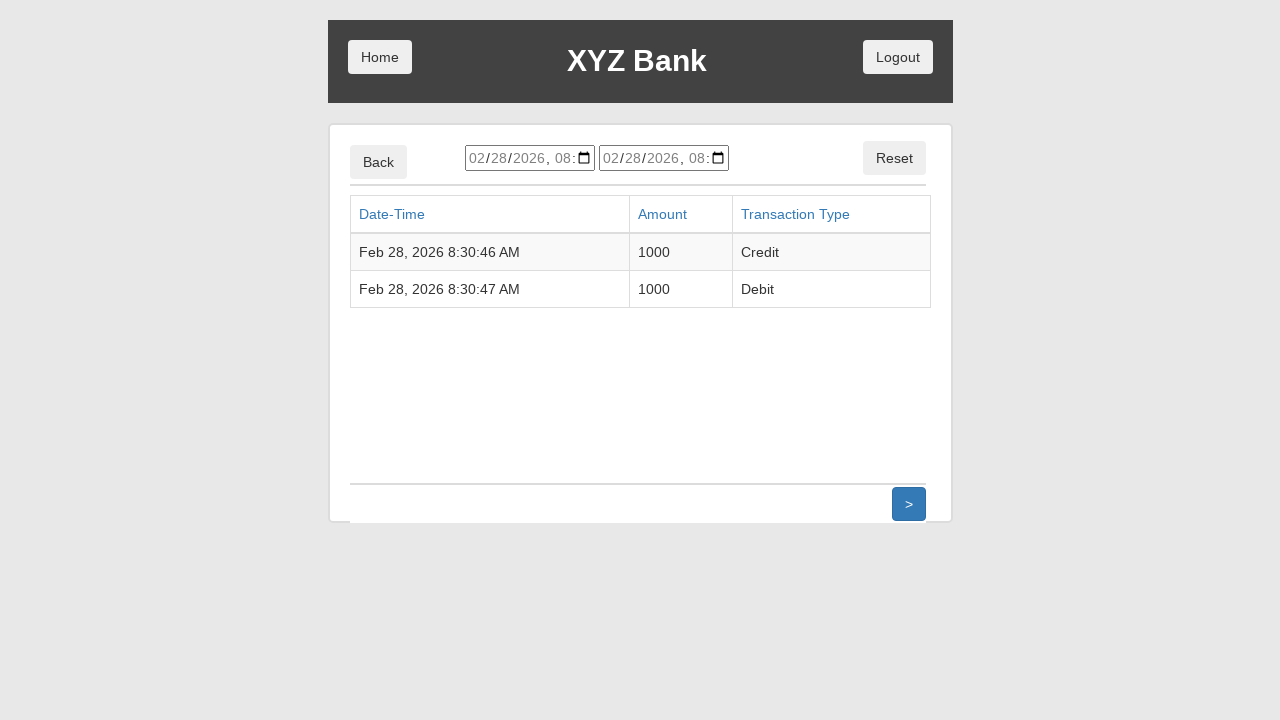

Verified debit transaction is displayed in transaction history
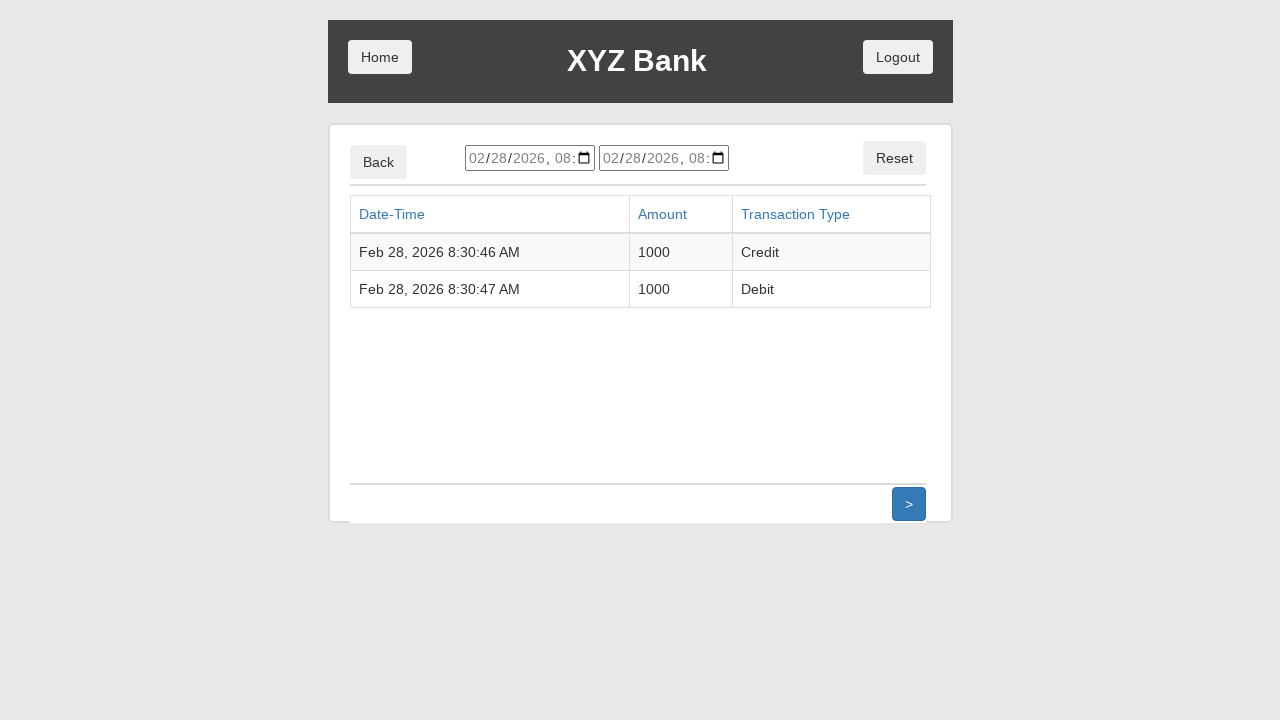

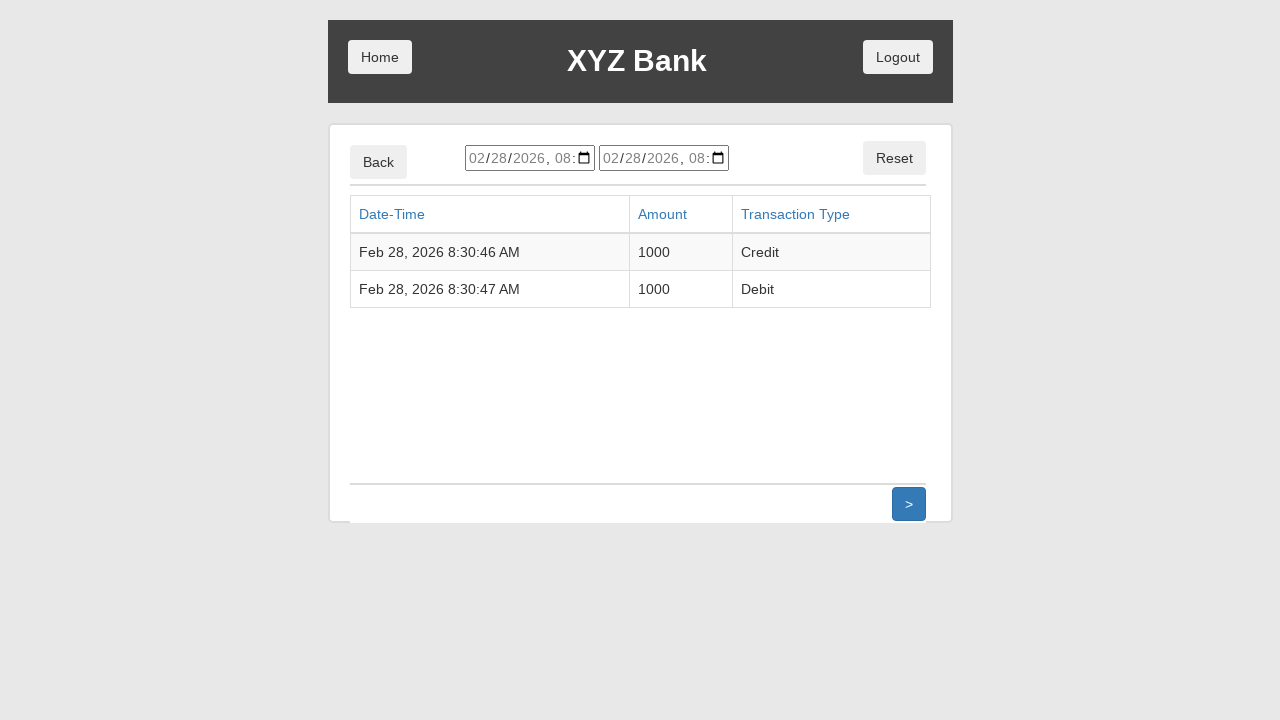